Tests form validation by attempting to save an appointment without filling the patient name field and verifying that an error message is displayed.

Starting URL: https://sitetc1kaykywaleskabreno.vercel.app/paciente

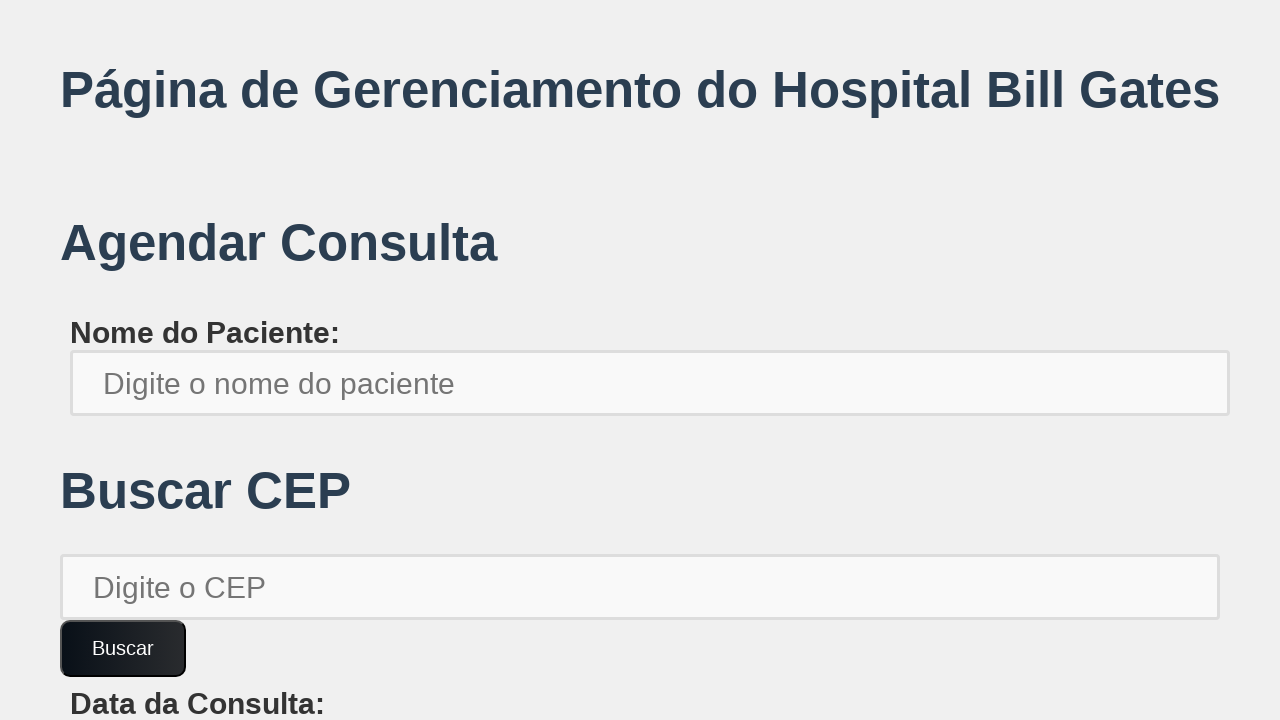

Filled patient number/CEP field with '13690000' on xpath=//*[@id='root']/div/div[2]/input
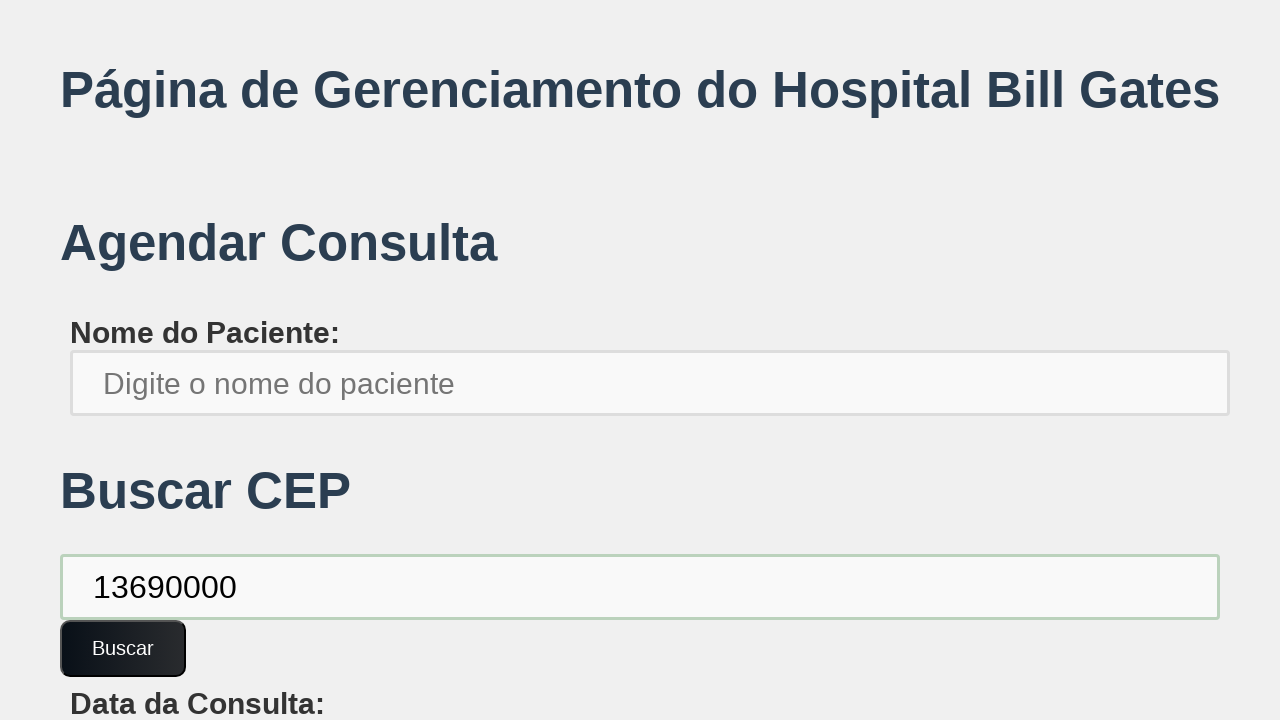

Clicked confirm button for patient number at (123, 648) on xpath=//*[@id='root']/div/div[2]/button
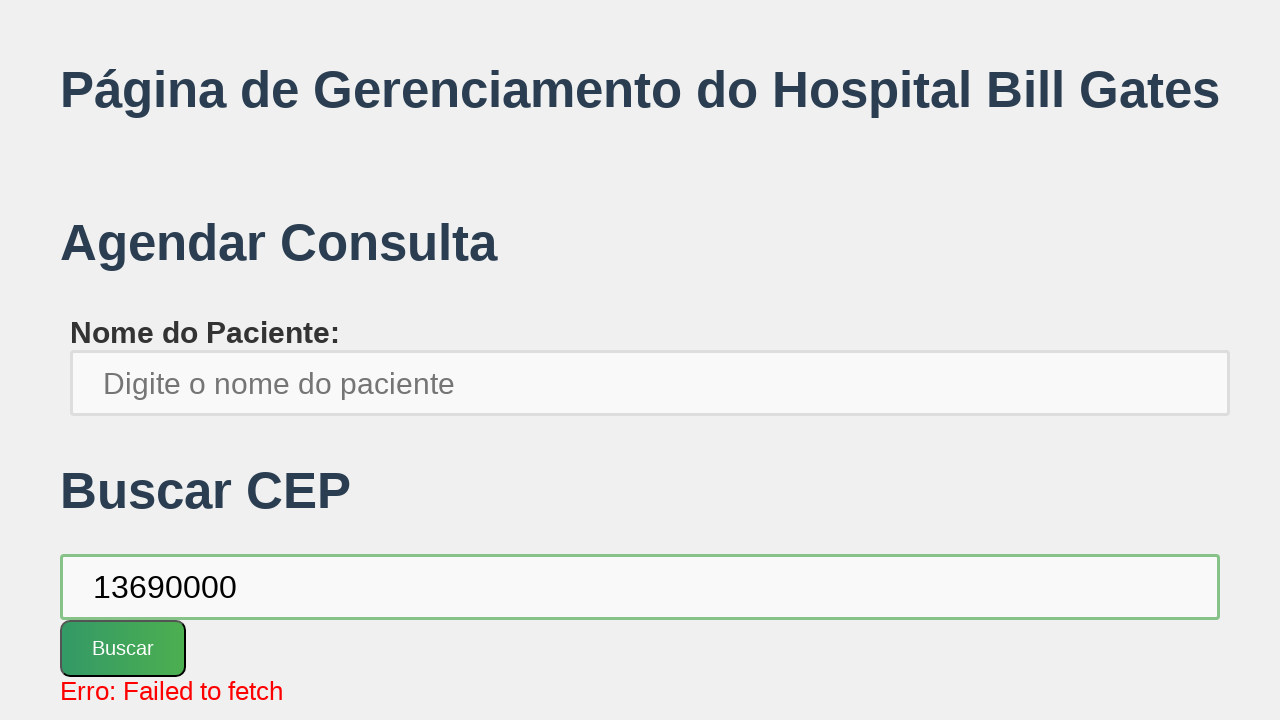

Filled appointment date field with '2025-01-01' on xpath=//*[@id='root']/div/div[3]/label/input
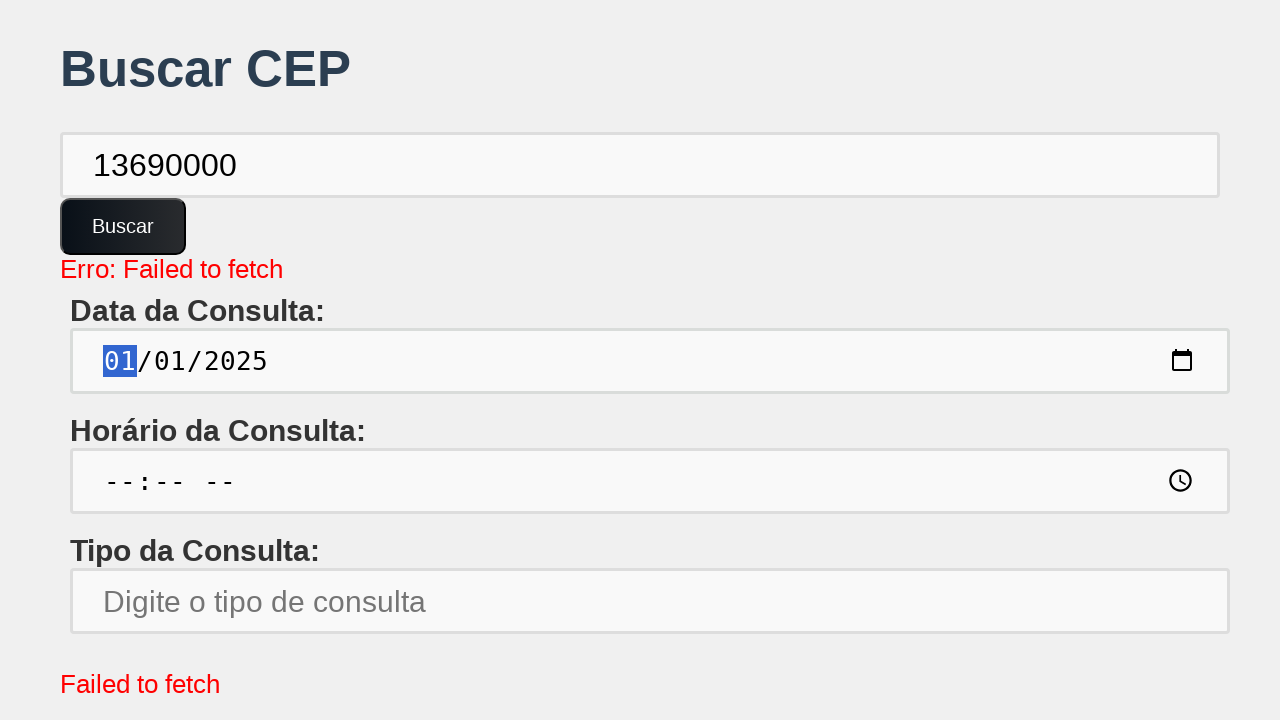

Filled appointment time field with '10:30' on xpath=//*[@id='root']/div/div[4]/label/input
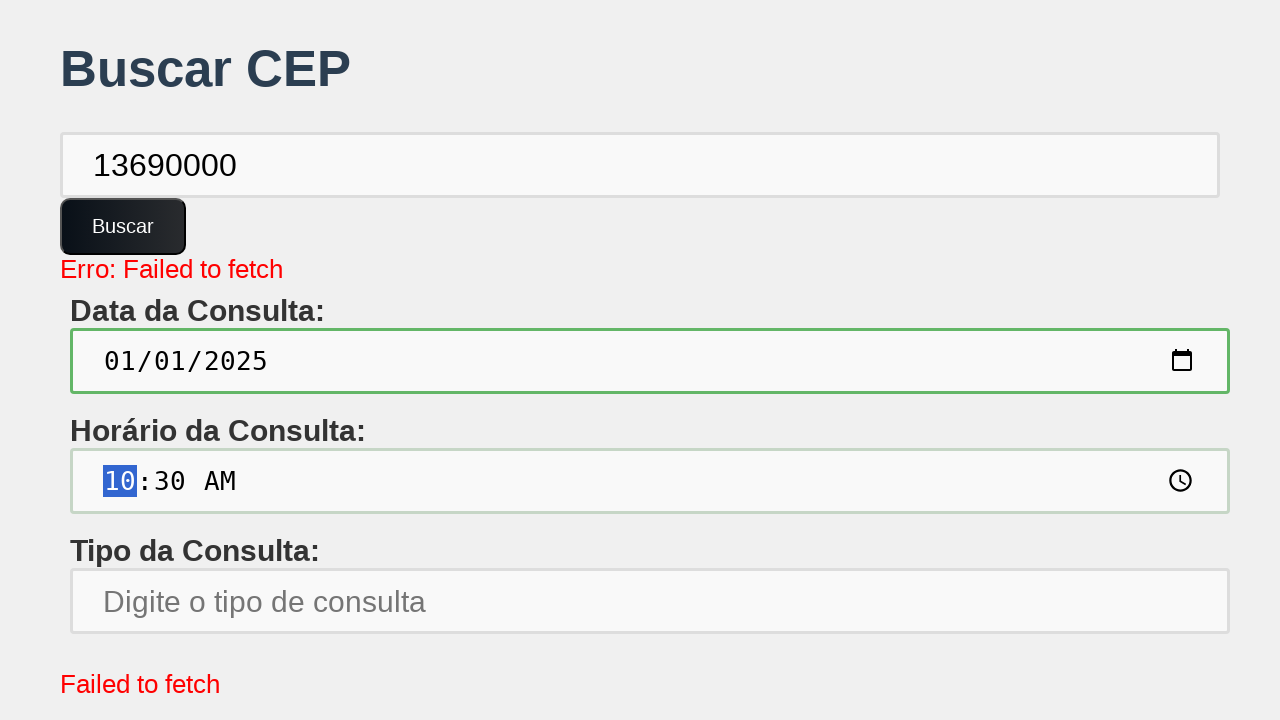

Filled specialty field with 'Otorrinolaringologista' on xpath=//*[@id='root']/div/div[5]/label/input
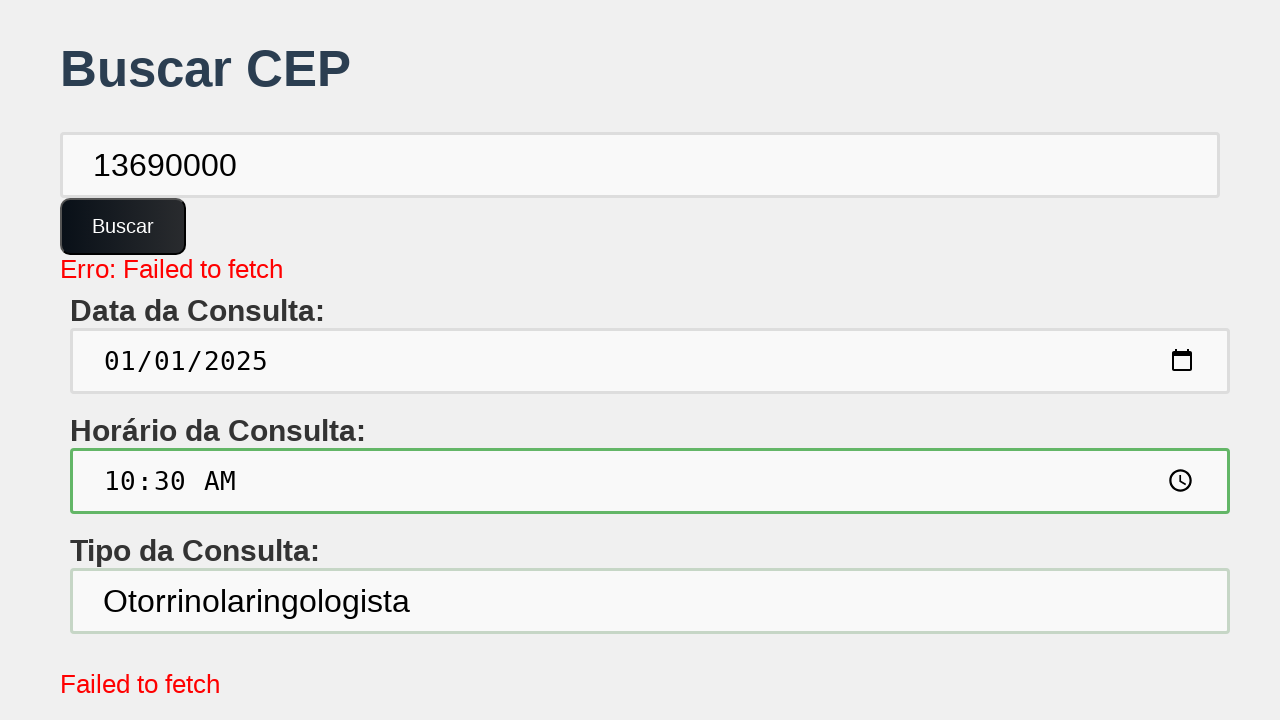

Clicked save button to attempt appointment creation at (162, 612) on xpath=//*[@id='root']/div/button[1]
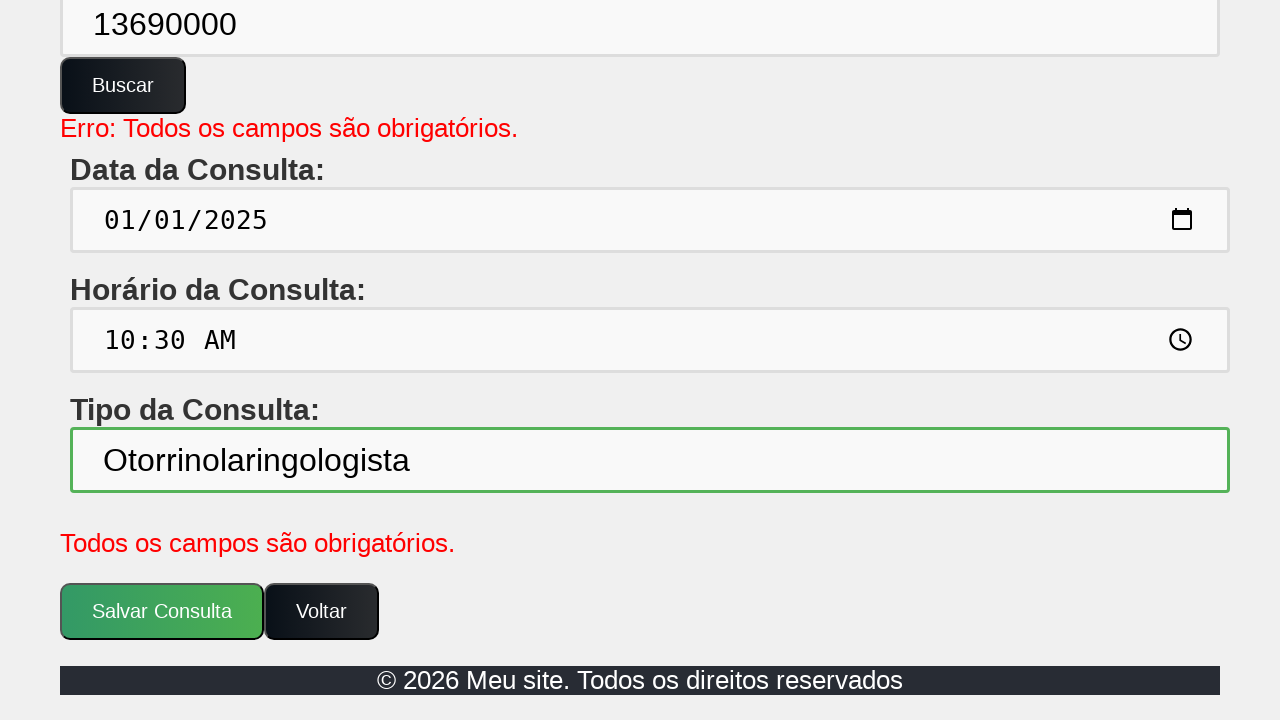

Error message appeared indicating validation failure (patient name not filled)
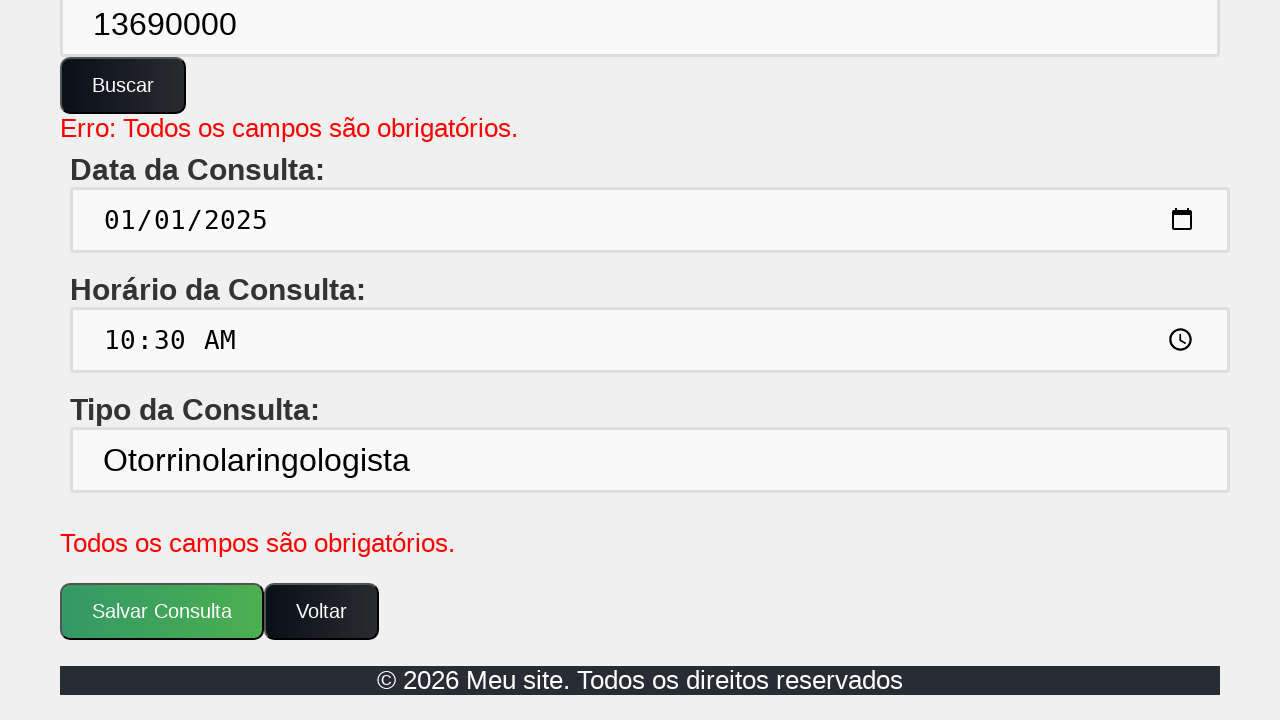

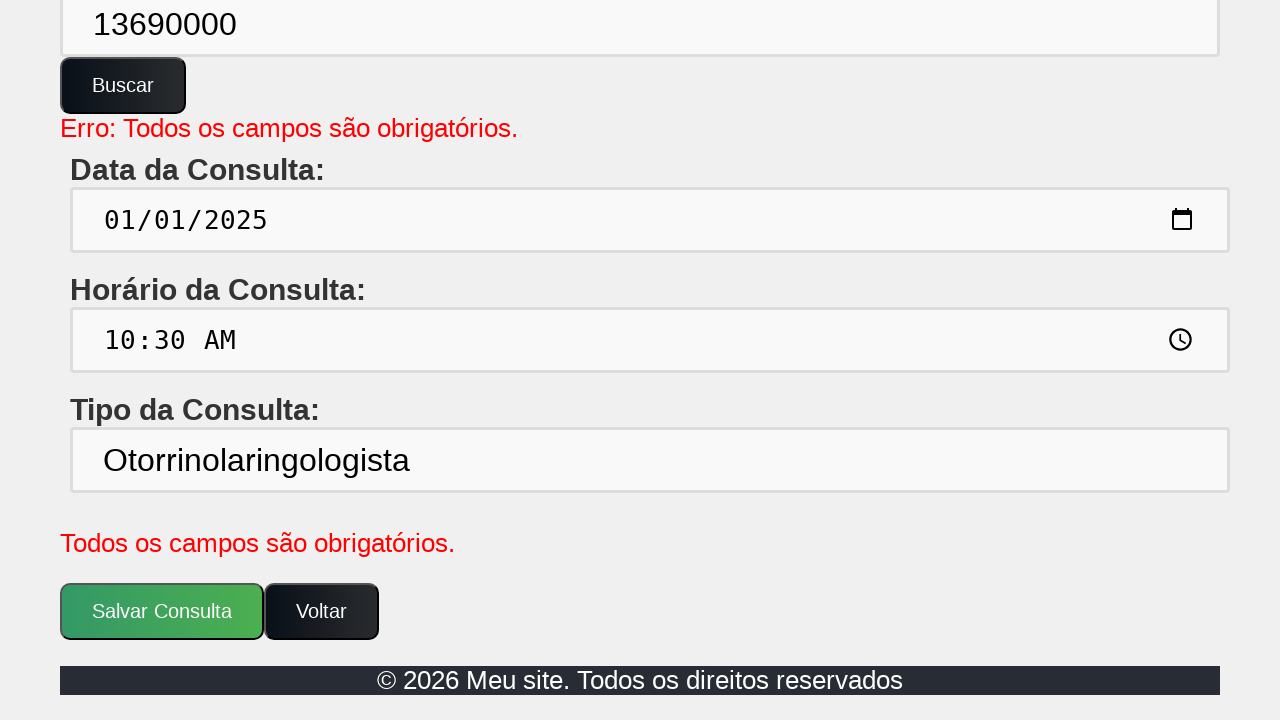